Tests Angular dropdown by selecting different sports options from the games dropdown

Starting URL: https://ej2.syncfusion.com/angular/demos/?_ga=2.262049992.437420821.1575083417-524628264.1575083417#/material/drop-down-list/data-binding

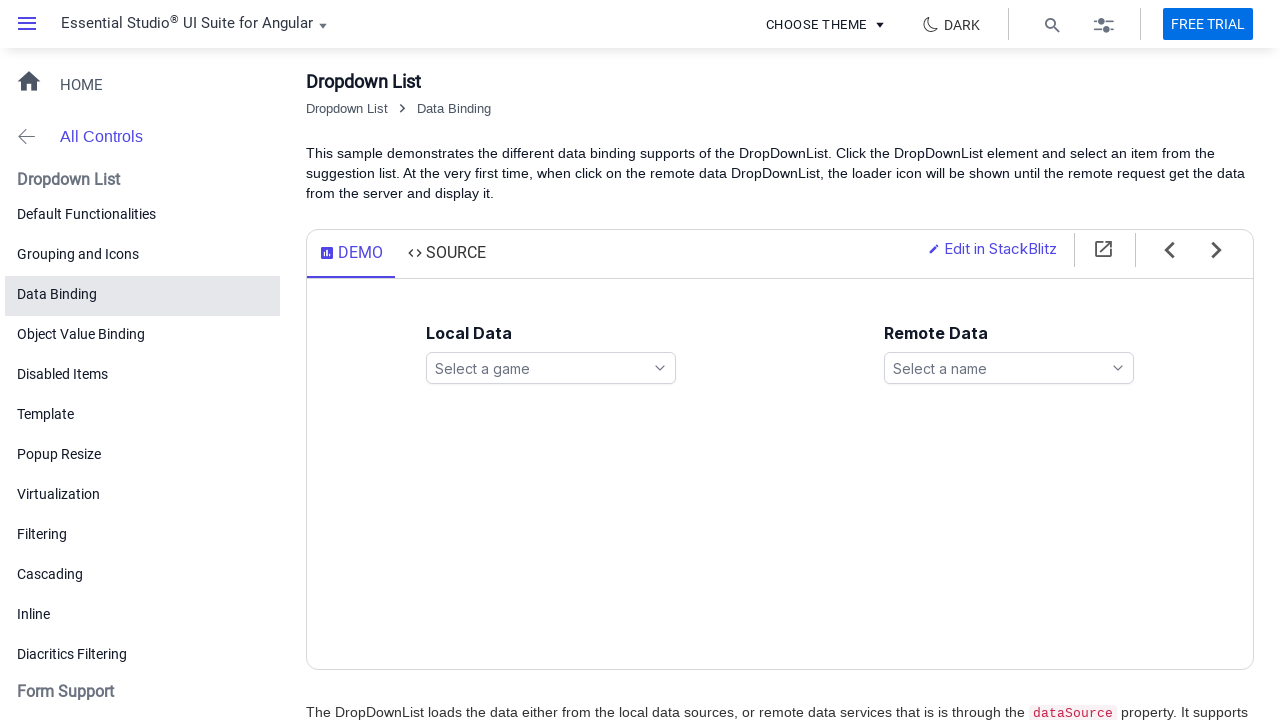

Clicked on the games dropdown to open it at (551, 368) on xpath=//ejs-dropdownlist[@id='games']/span
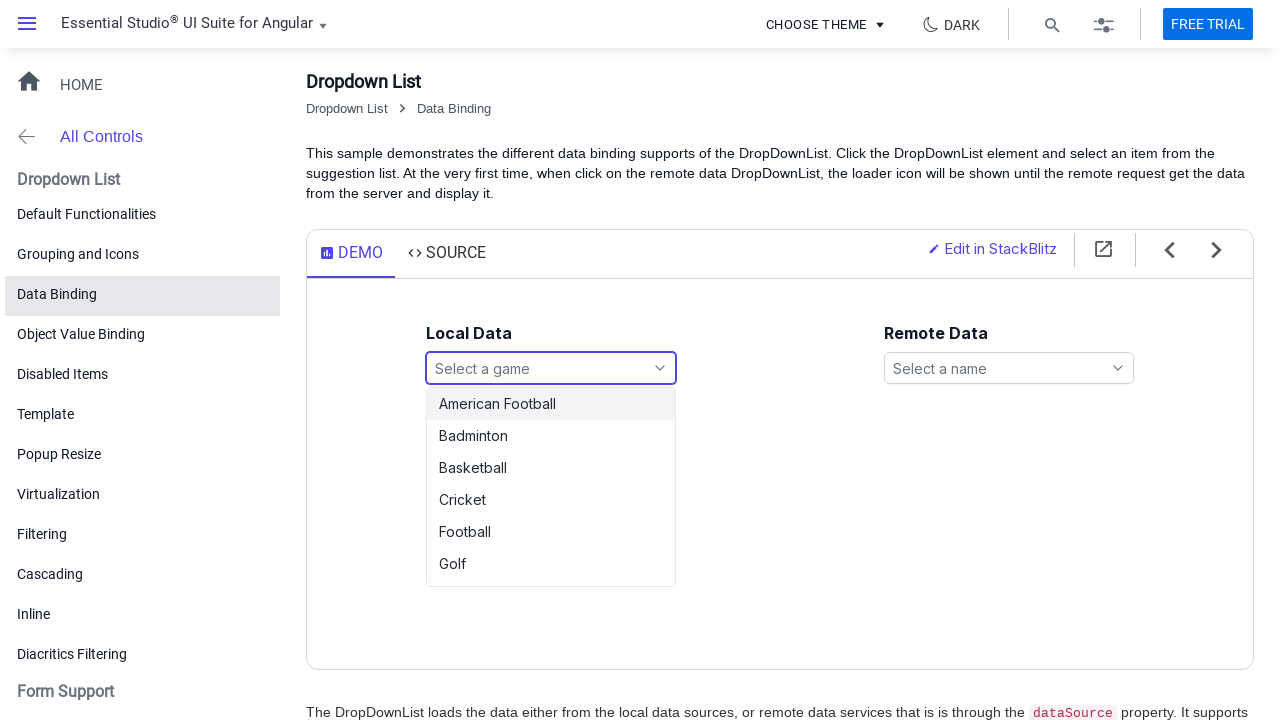

Selected Football option from the dropdown at (551, 532) on xpath=//ul[@id='games_options']/li[text()='Football']
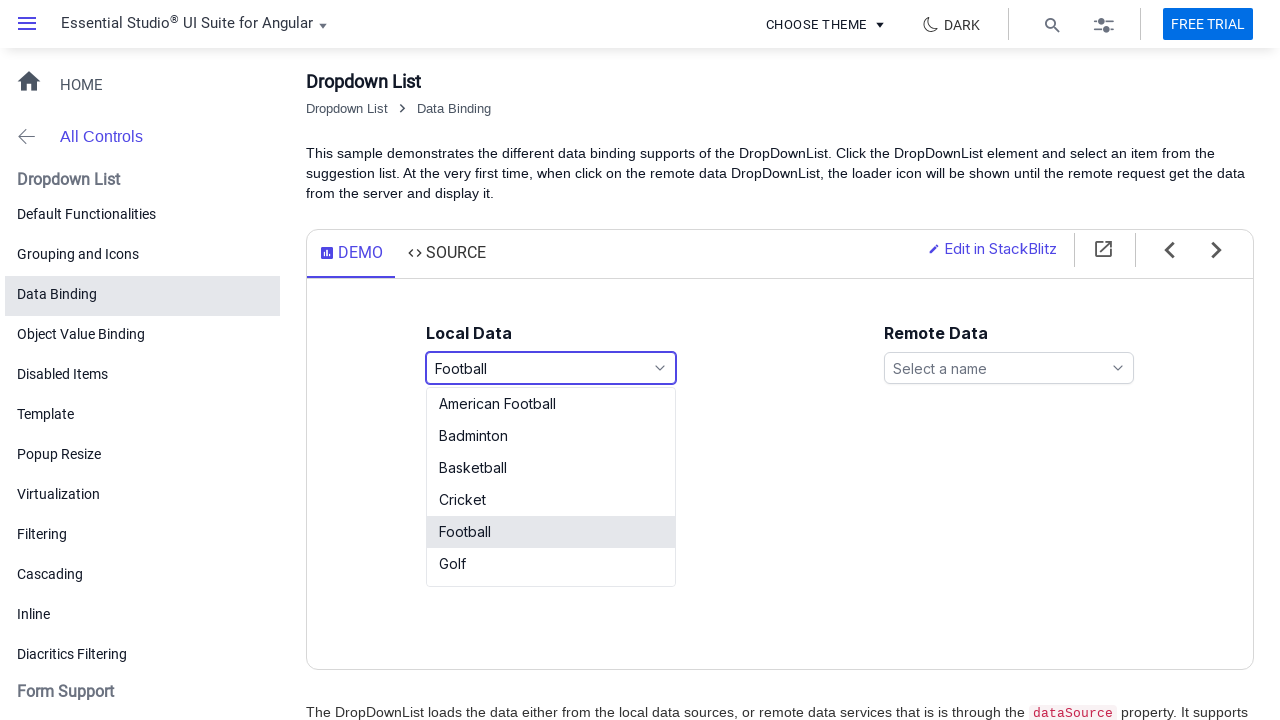

Clicked on the games dropdown to open it again at (551, 368) on xpath=//ejs-dropdownlist[@id='games']/span
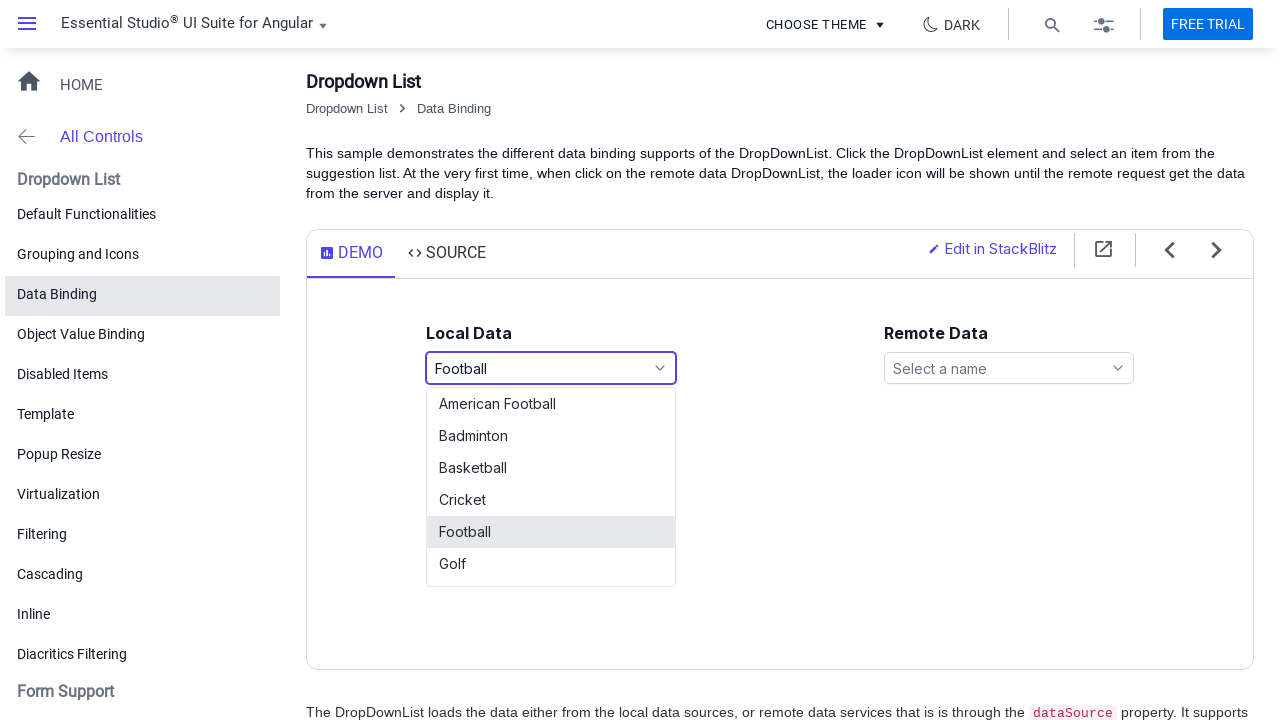

Selected Hockey option from the dropdown at (551, 570) on xpath=//ul[@id='games_options']/li[text()='Hockey']
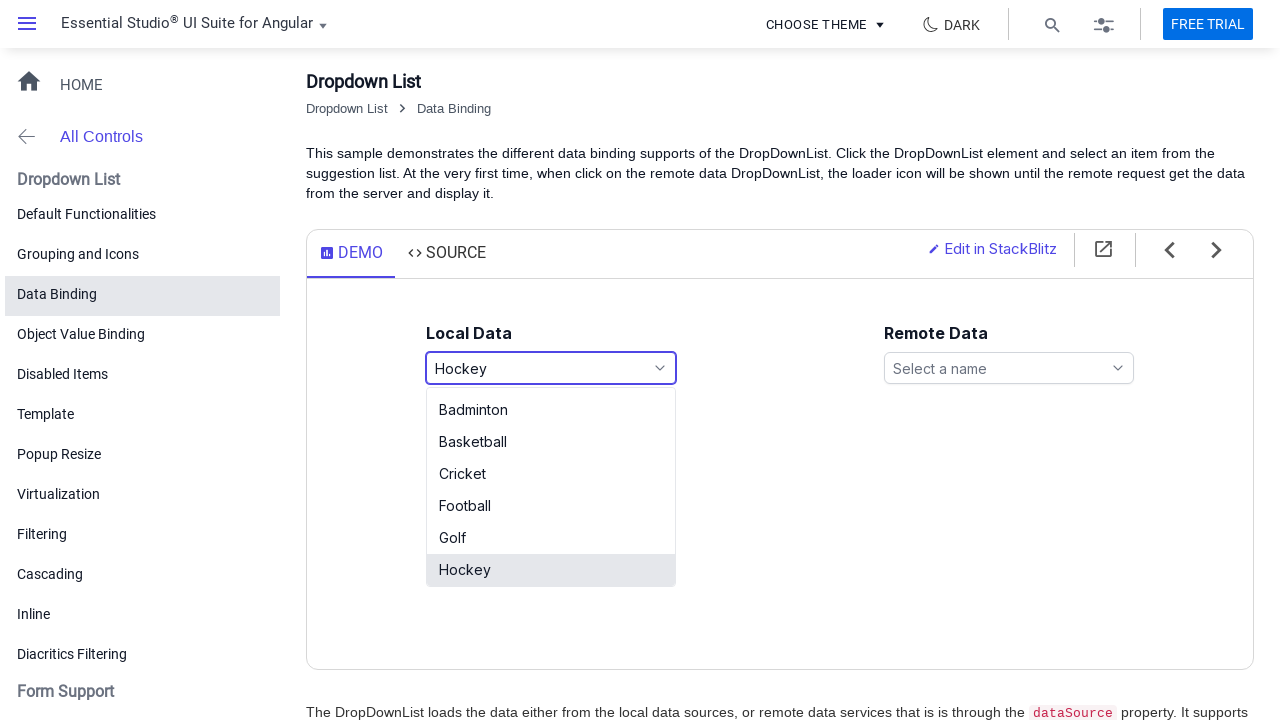

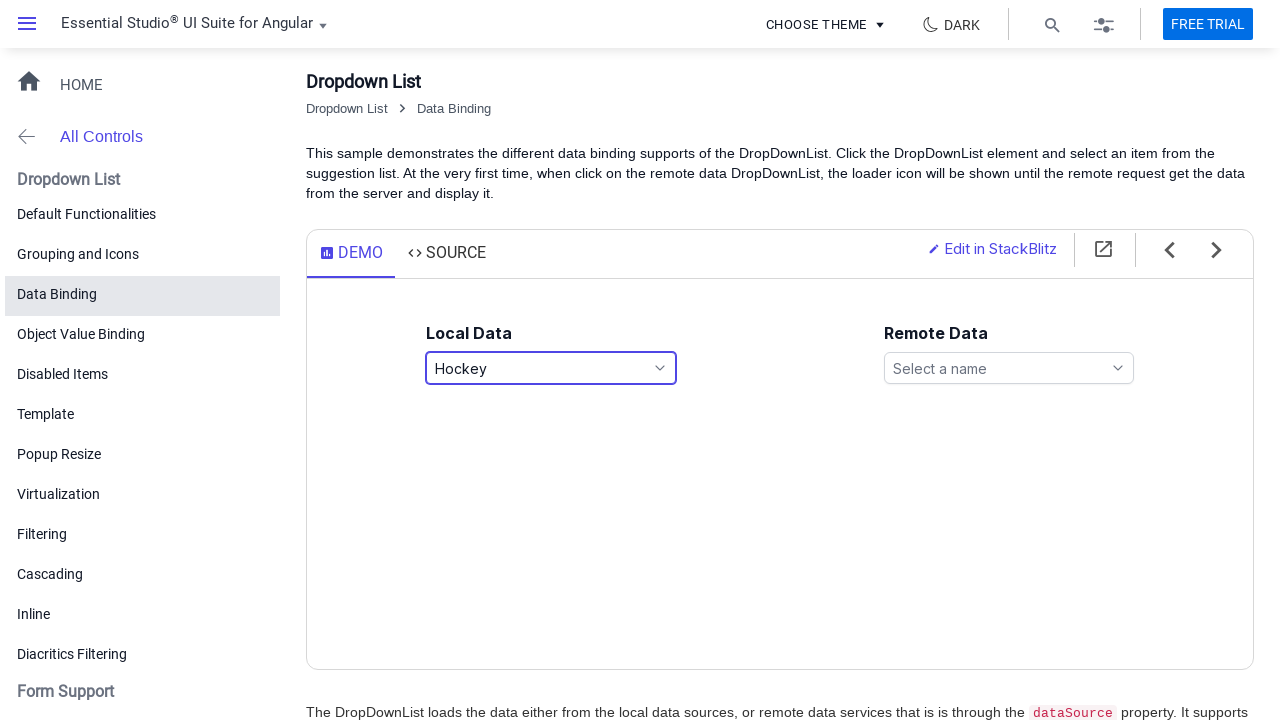